Tests scrolling down by a specific amount (500 pixels) using JavaScript

Starting URL: https://ecommerce-playground.lambdatest.io/

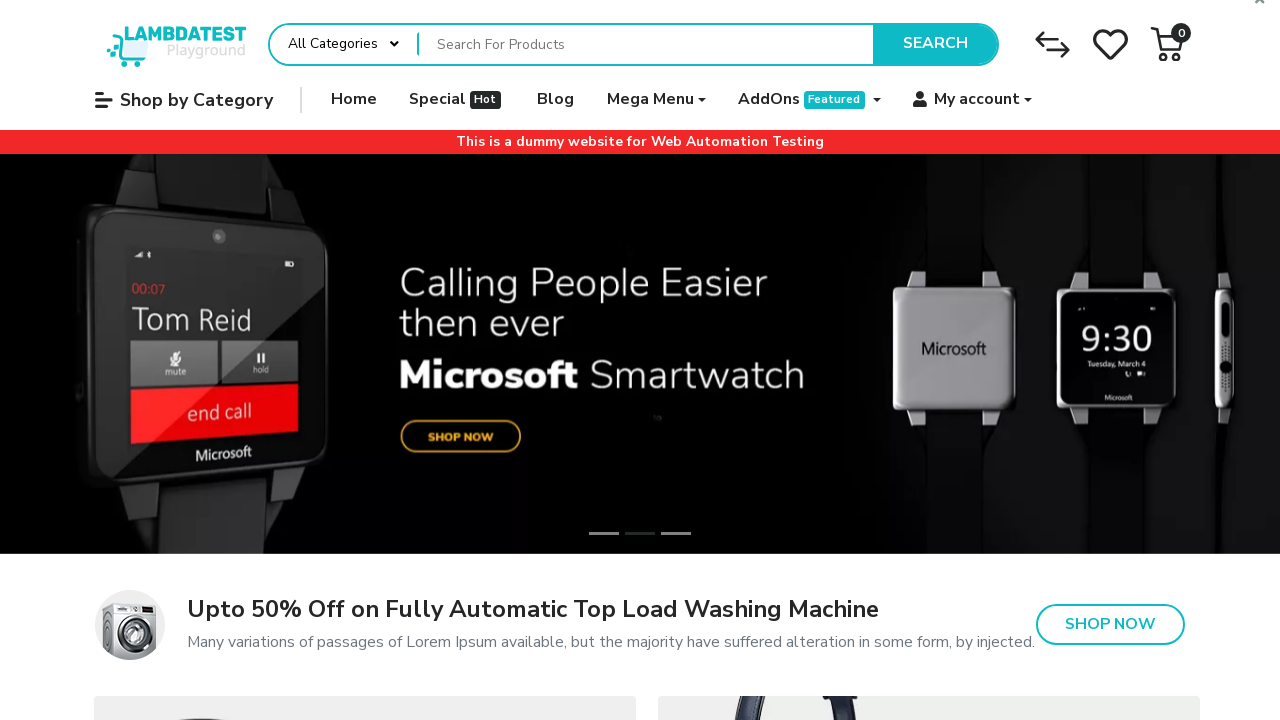

Navigated to ecommerce playground homepage
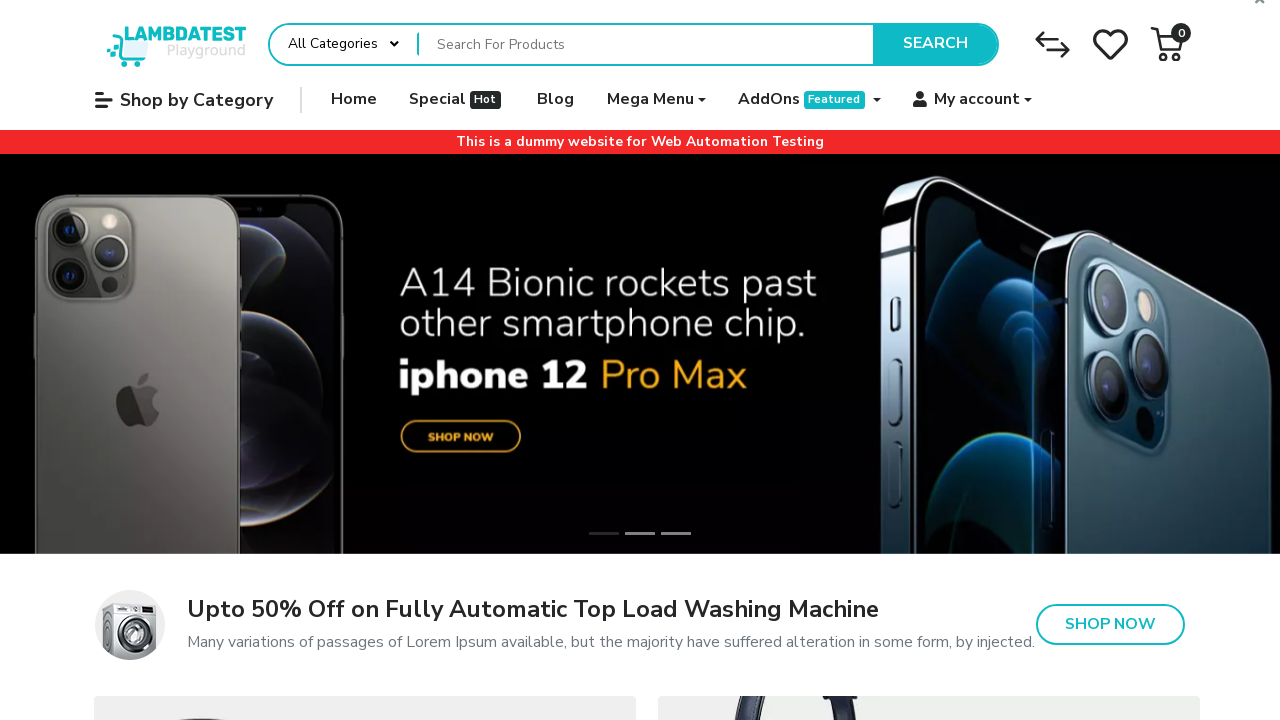

Scrolled down by 500 pixels using JavaScript
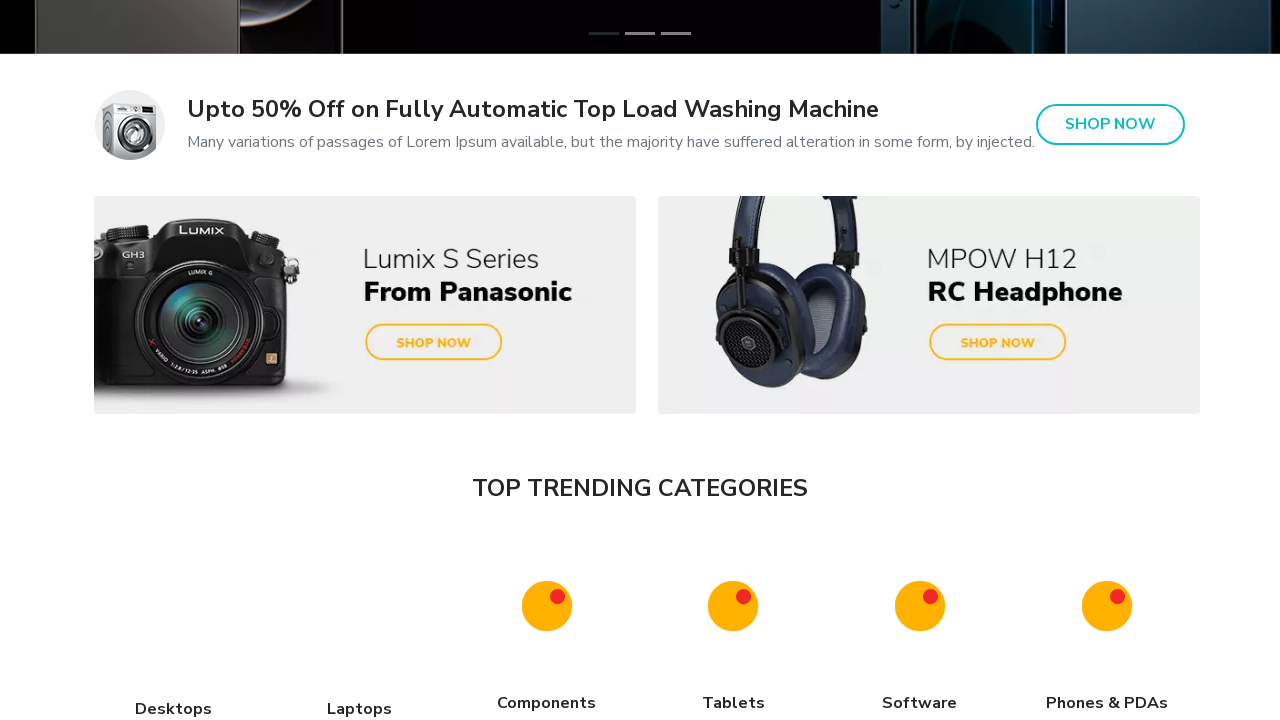

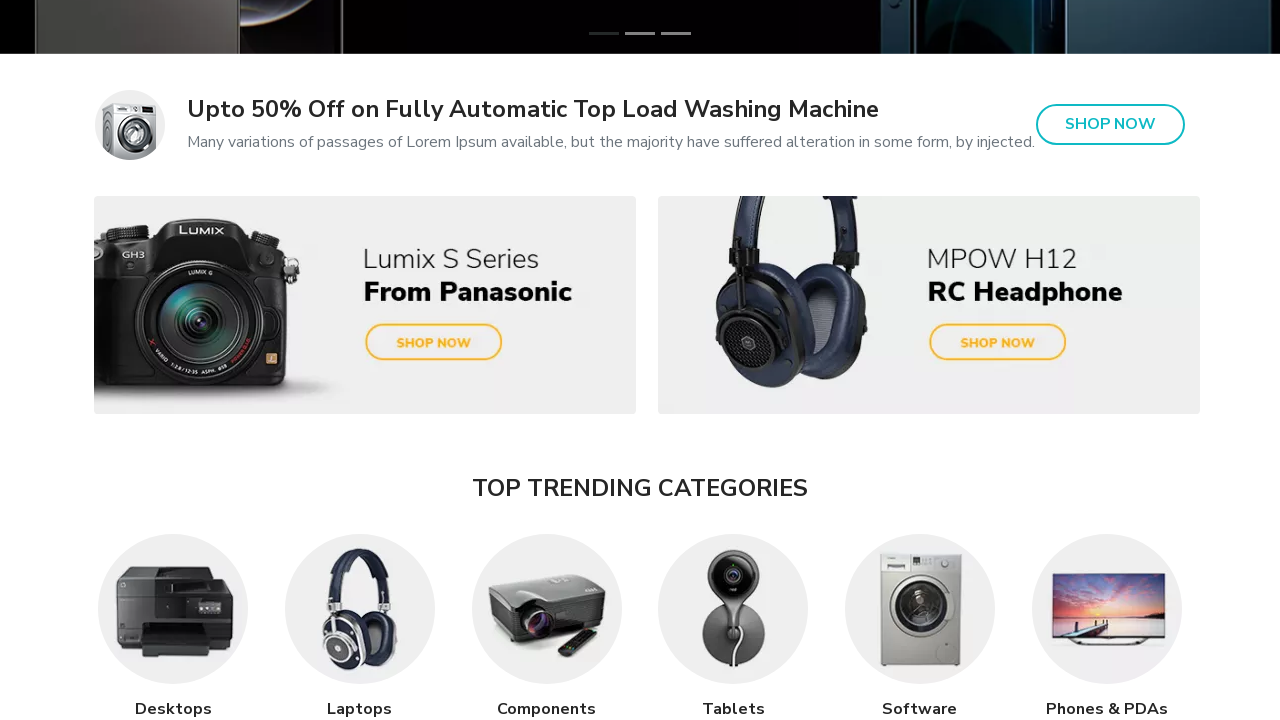